Tests date picker functionality by selecting a specific date (June 15, 2027) through the calendar navigation

Starting URL: https://rahulshettyacademy.com/seleniumPractise/#/offers

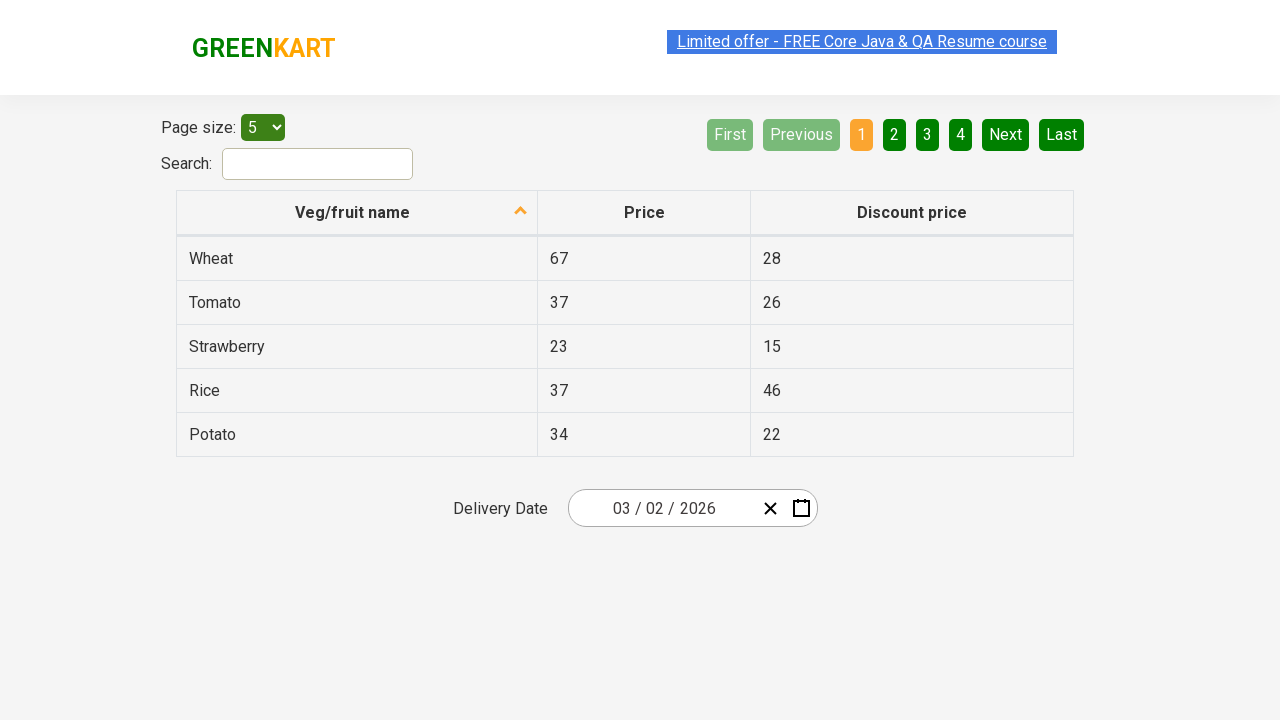

Waited 5 seconds for page to load
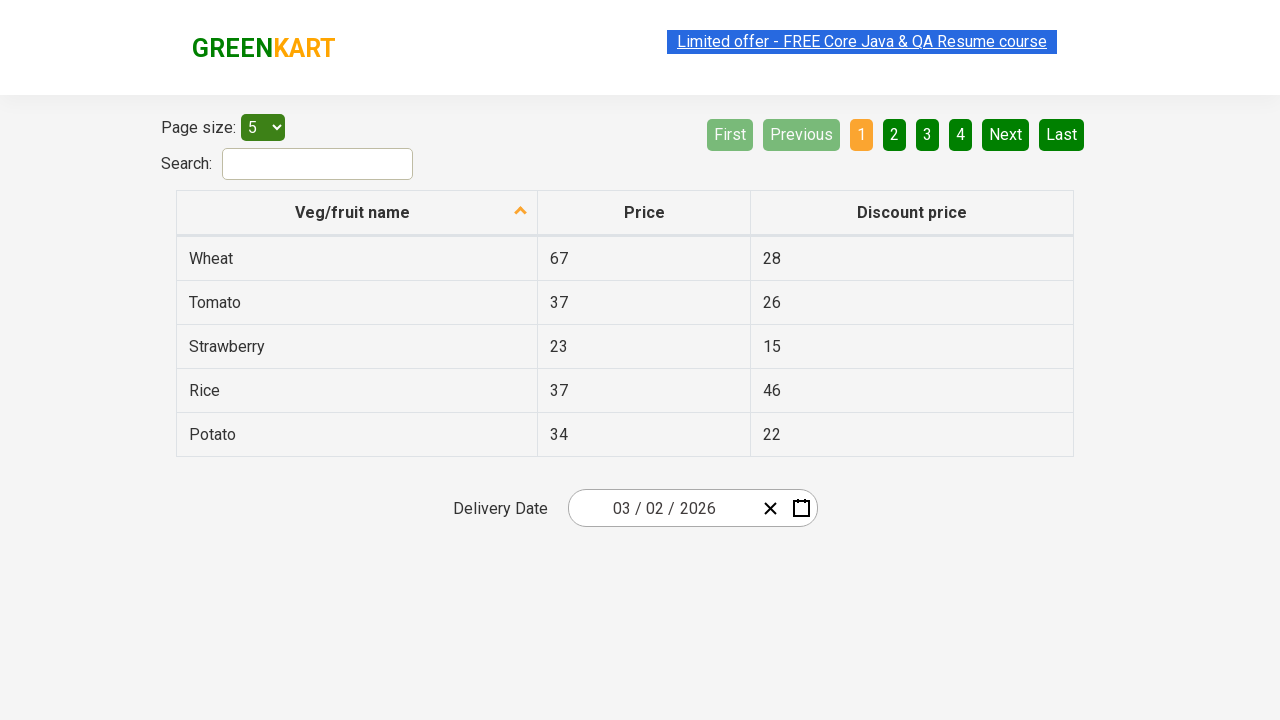

Clicked on date picker input group at (662, 508) on .react-date-picker__inputGroup
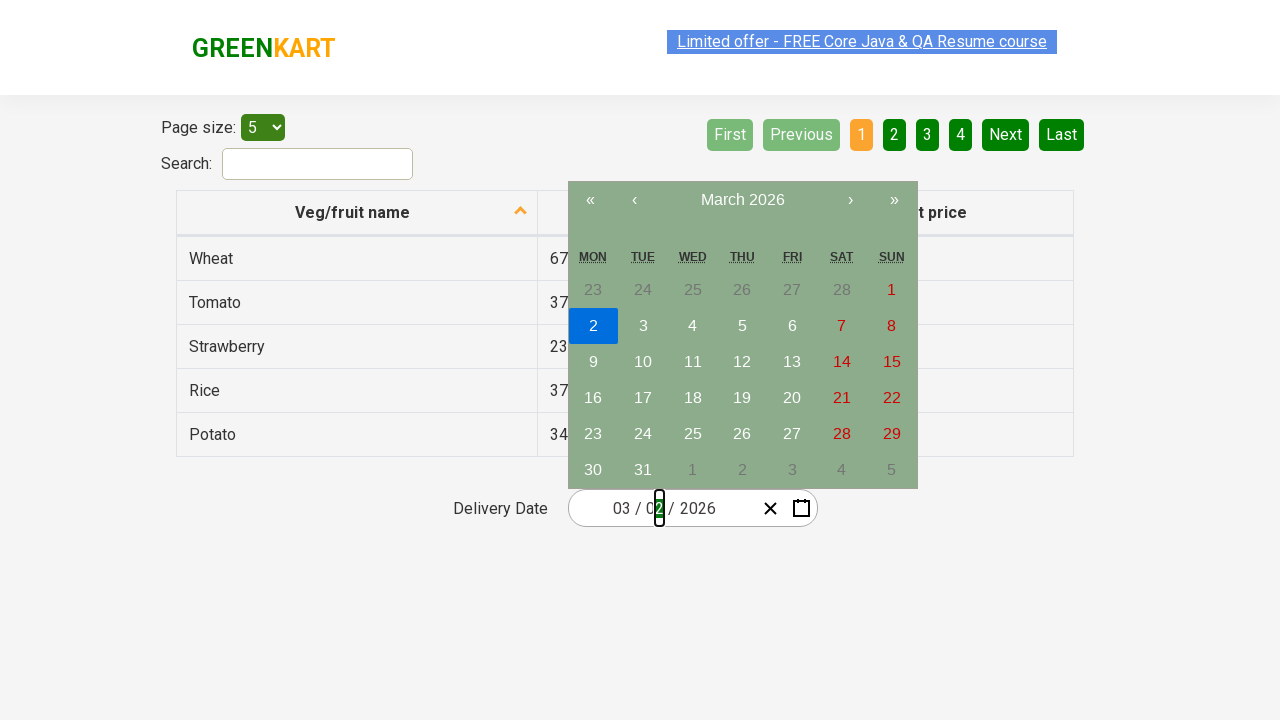

Clicked navigation label to switch to year view at (742, 200) on .react-calendar__navigation__label
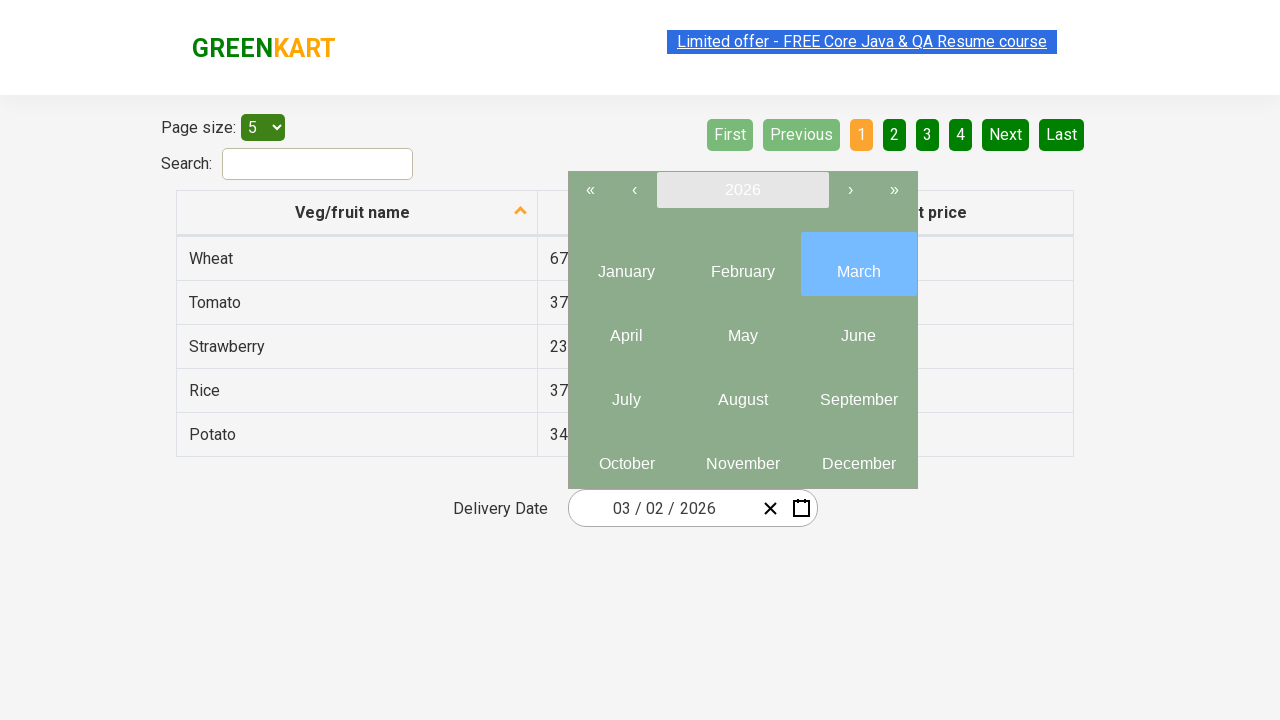

Clicked navigation label again to switch to decade view at (742, 190) on .react-calendar__navigation__label
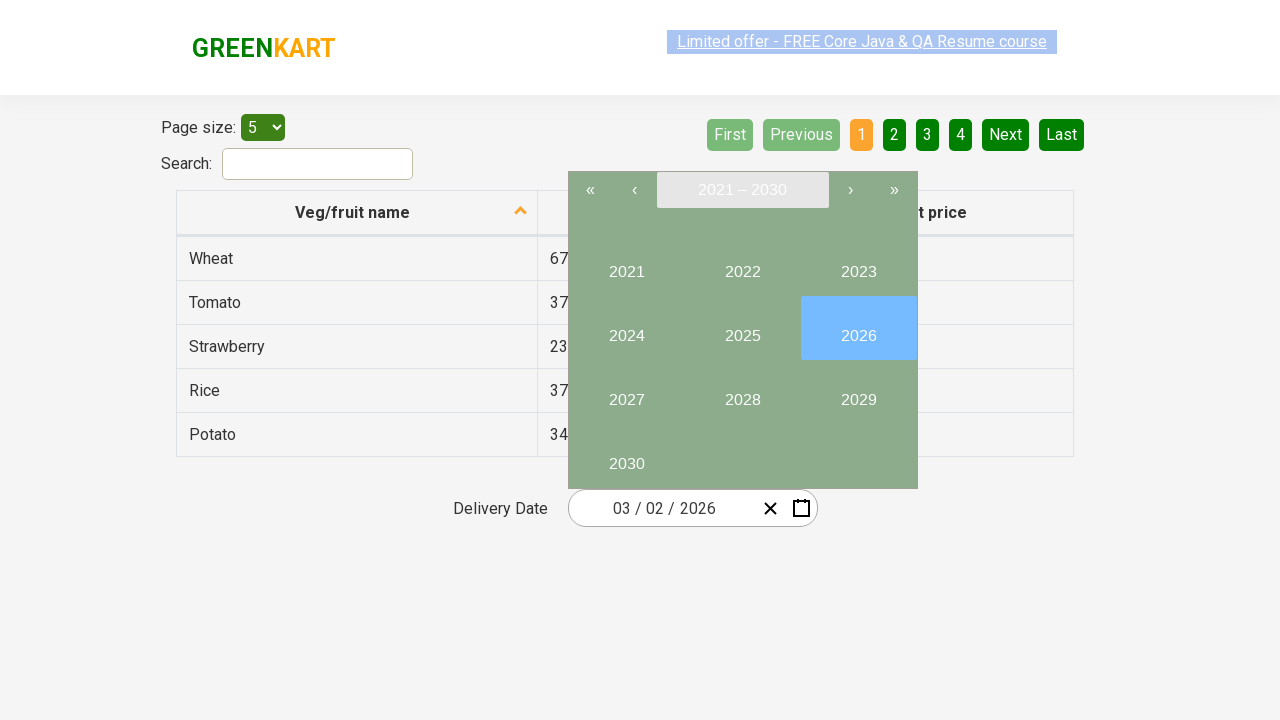

Selected year 2027 at (626, 392) on button:has-text('2027')
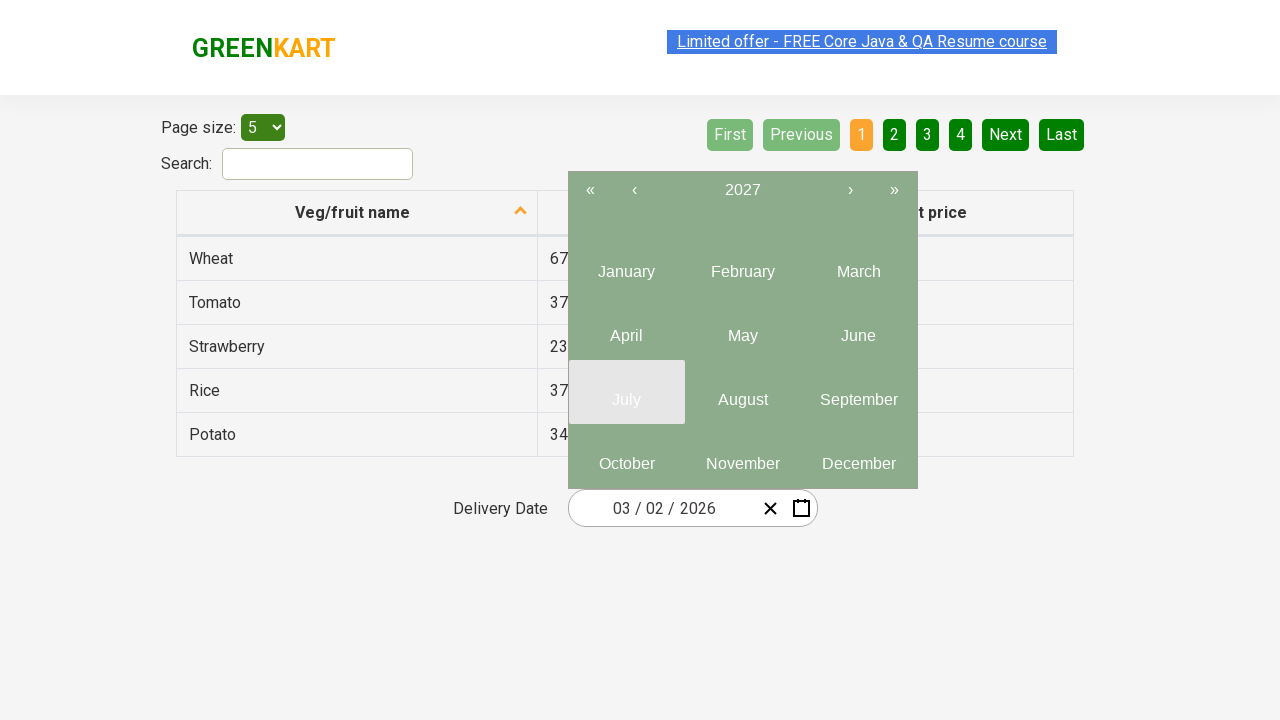

Selected June (month 6) from year 2027 at (858, 328) on .react-calendar__year-view__months__month >> nth=5
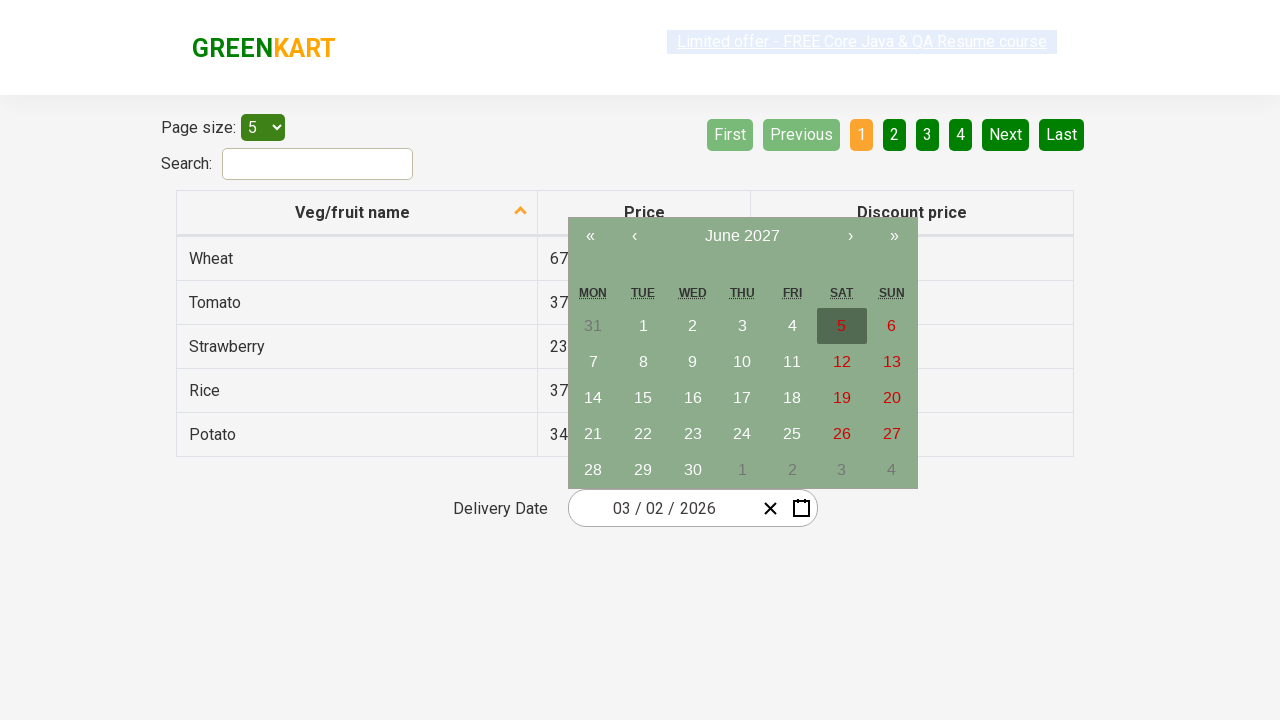

Selected day 15 from June 2027 at (643, 398) on abbr:has-text('15')
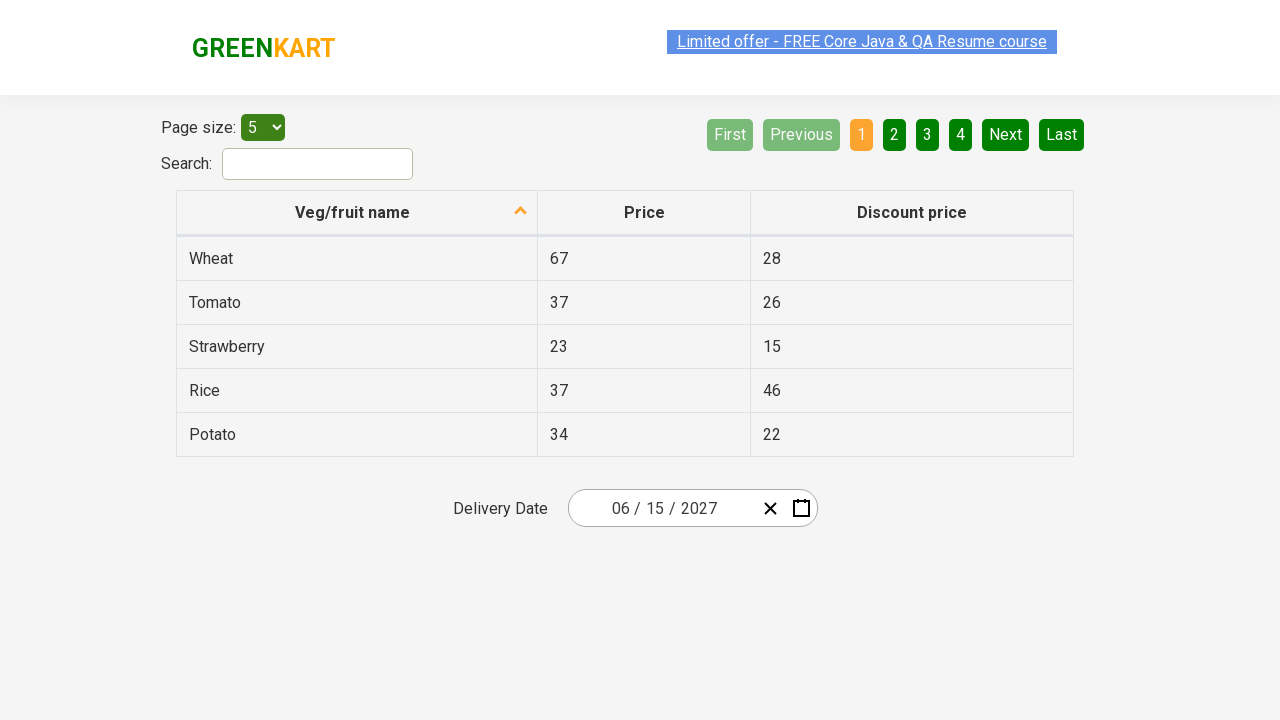

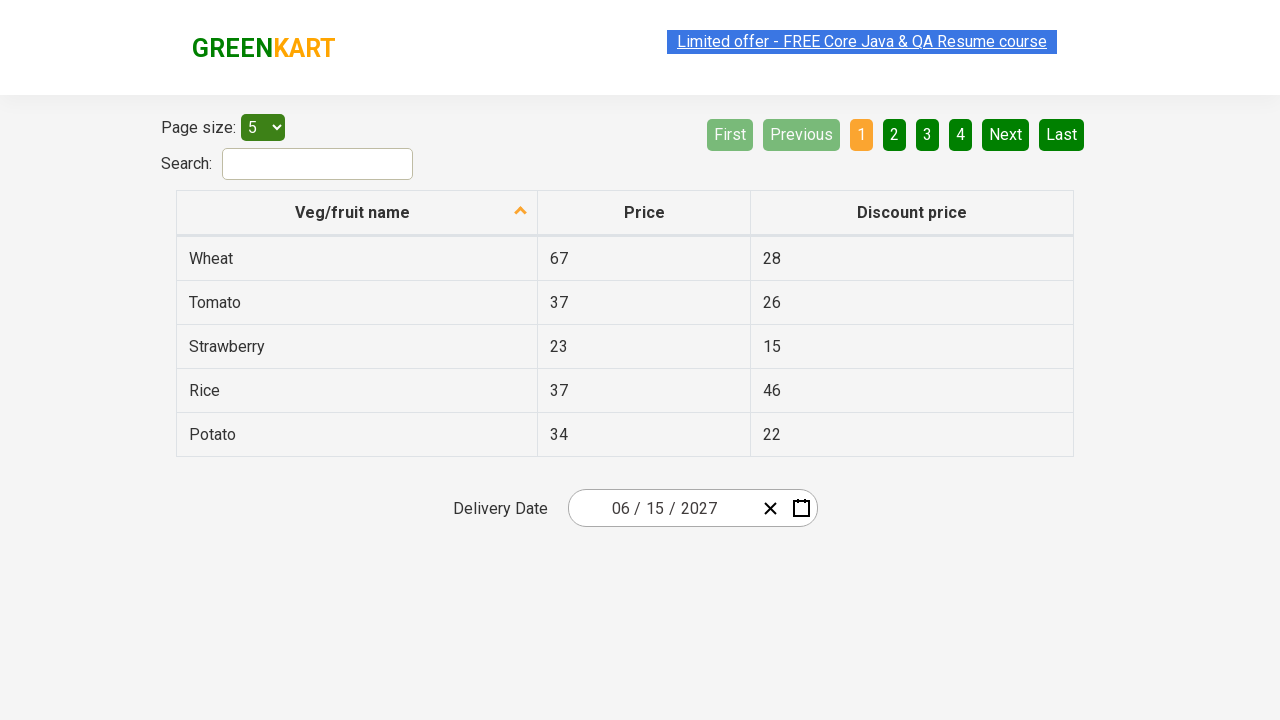